Opens the Rediff homepage and verifies the page loads successfully

Starting URL: https://rediff.com

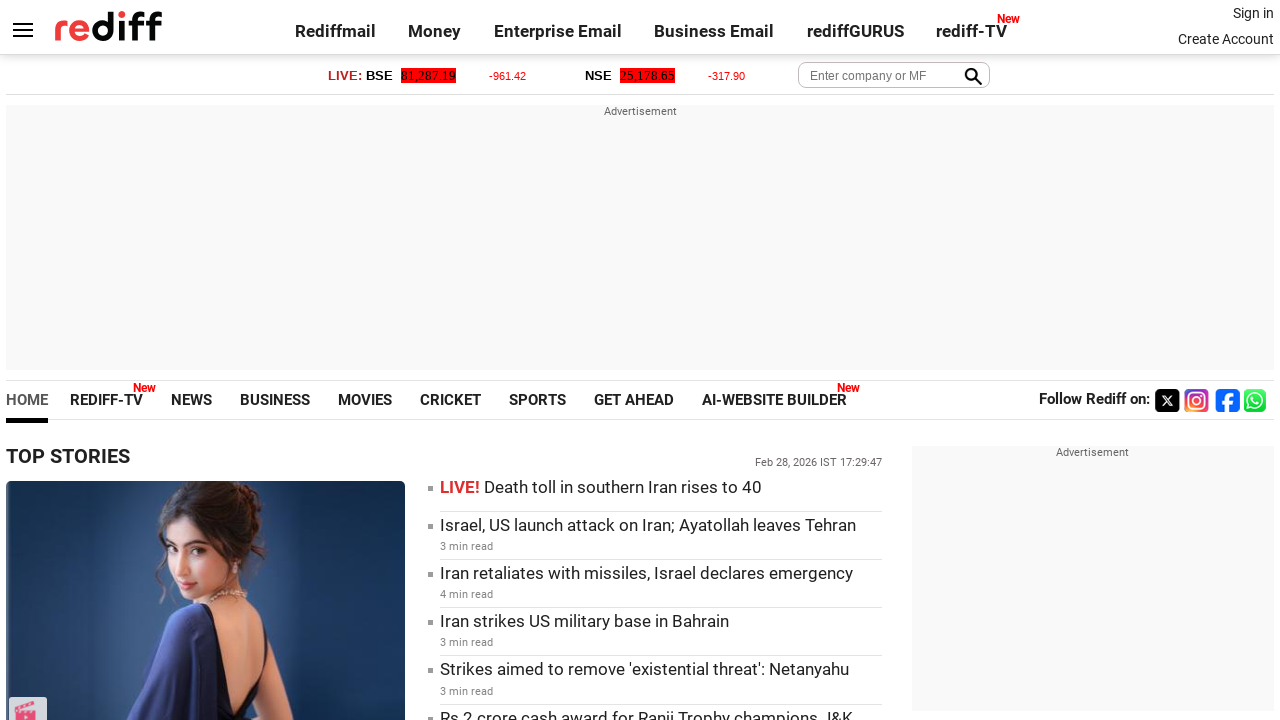

Waited for Rediff homepage to load (domcontentloaded state)
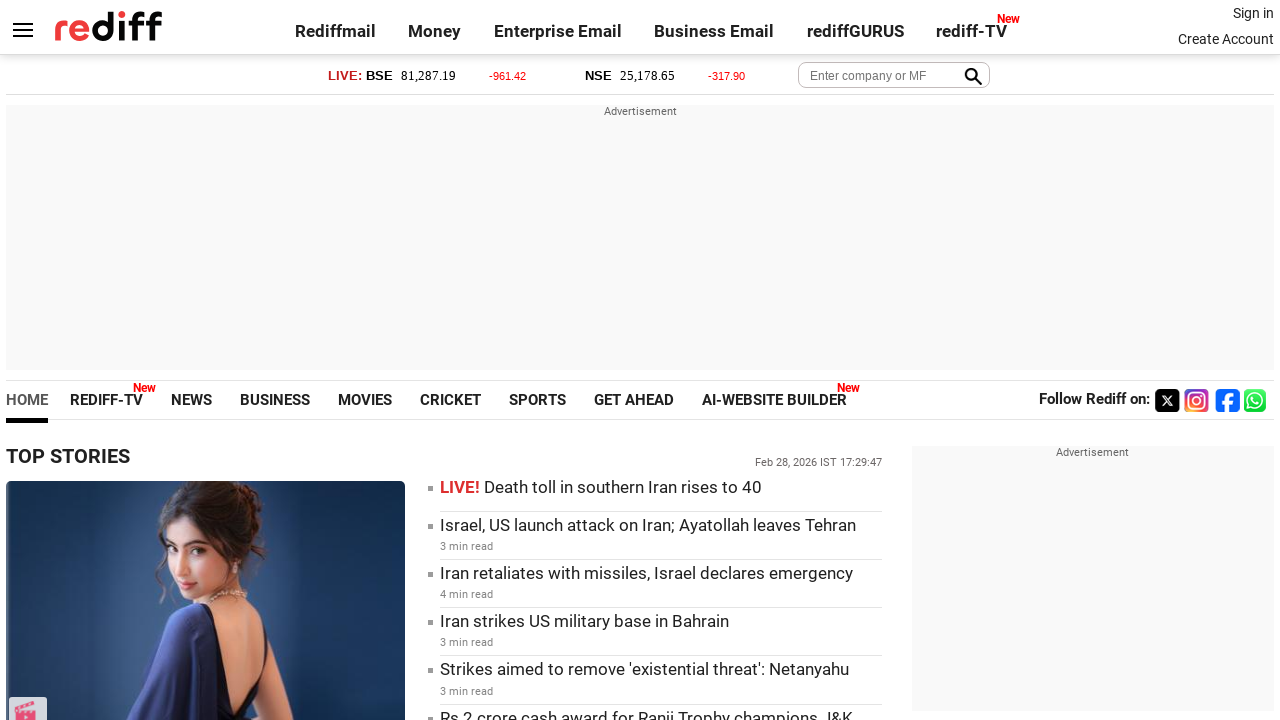

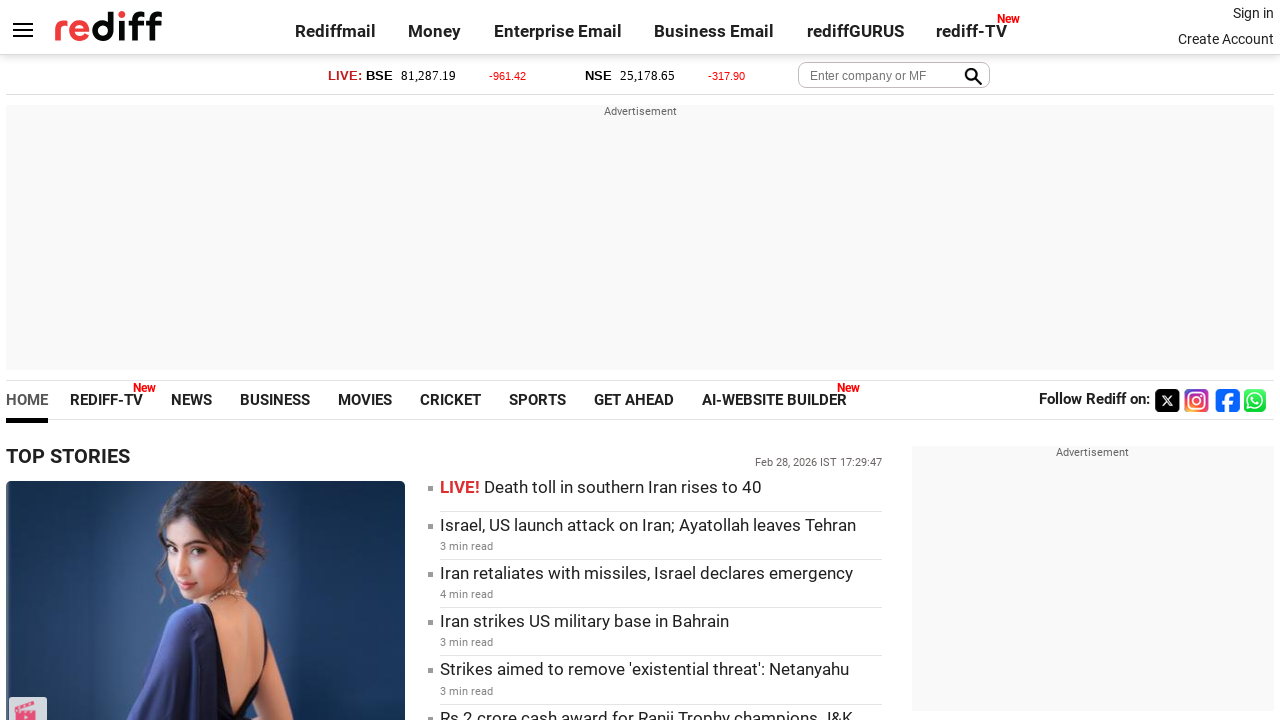